Tests the Contact Us form functionality by navigating to the contact page, filling in the form with name, email, subject and message, submitting it, verifying success, and returning to the home page.

Starting URL: https://automationexercise.com/

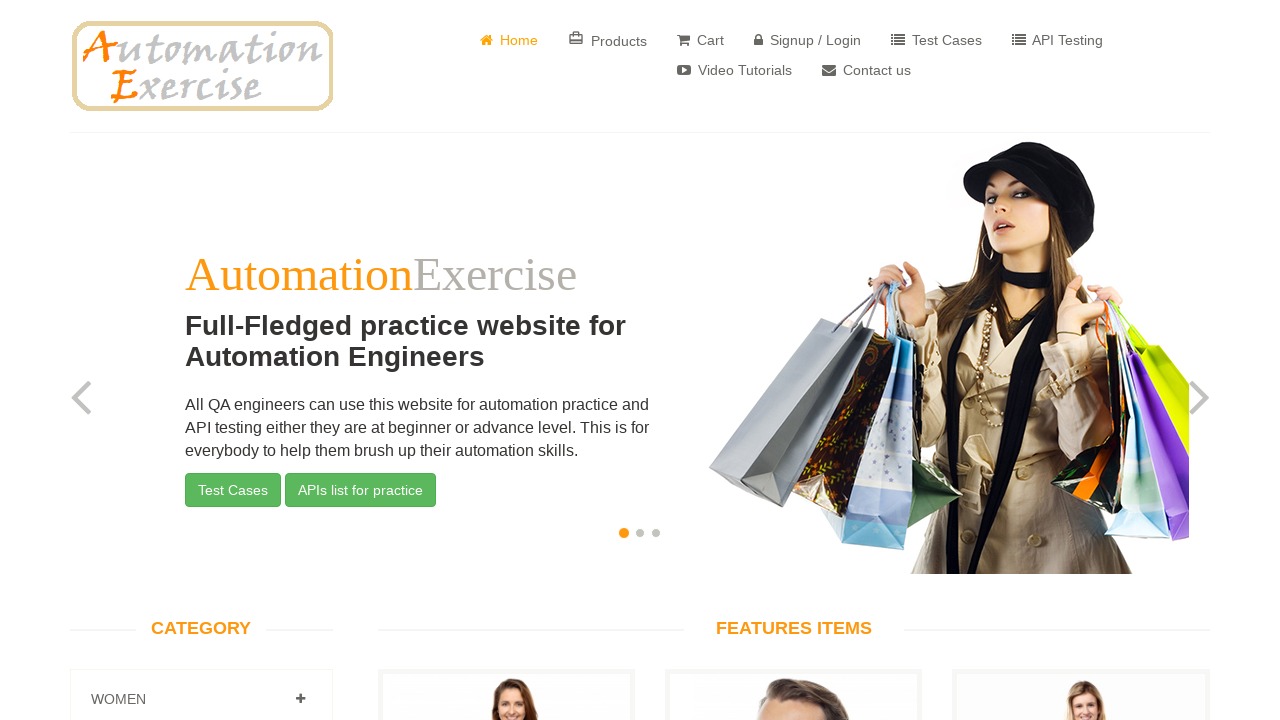

Home page loaded - Home text selector found
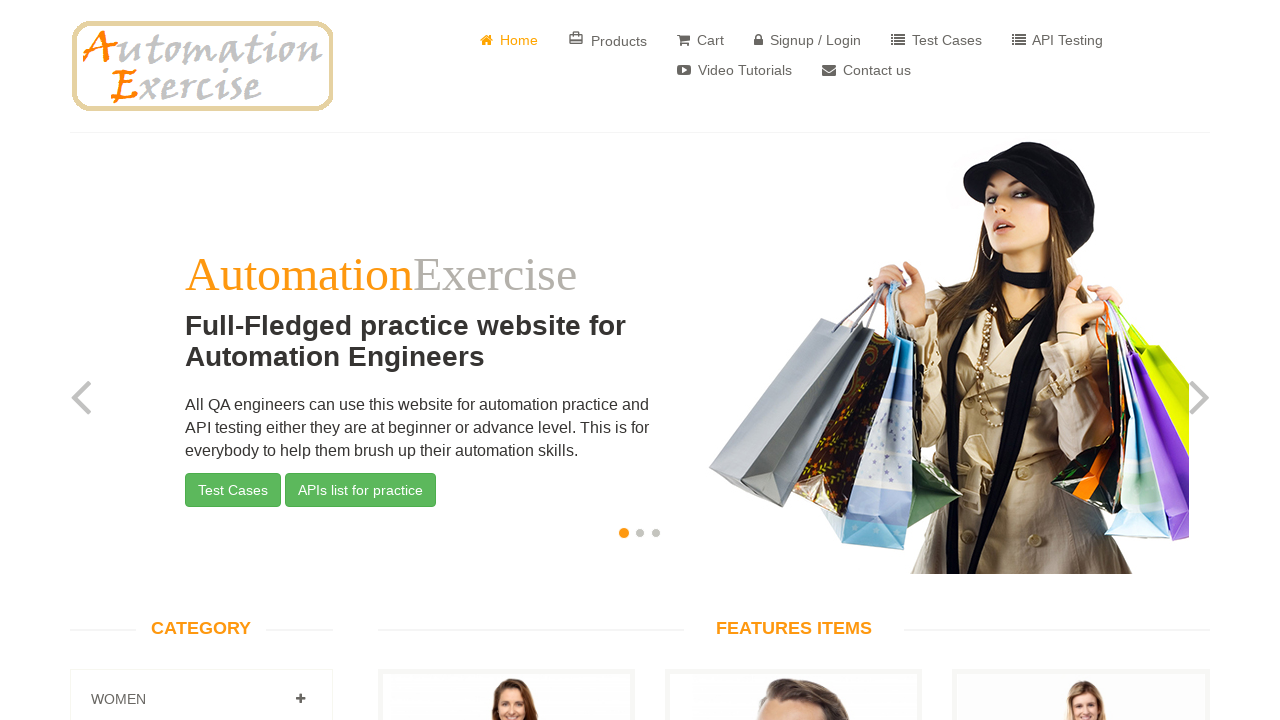

Clicked on Contact Us link at (866, 70) on a:has-text('Contact us')
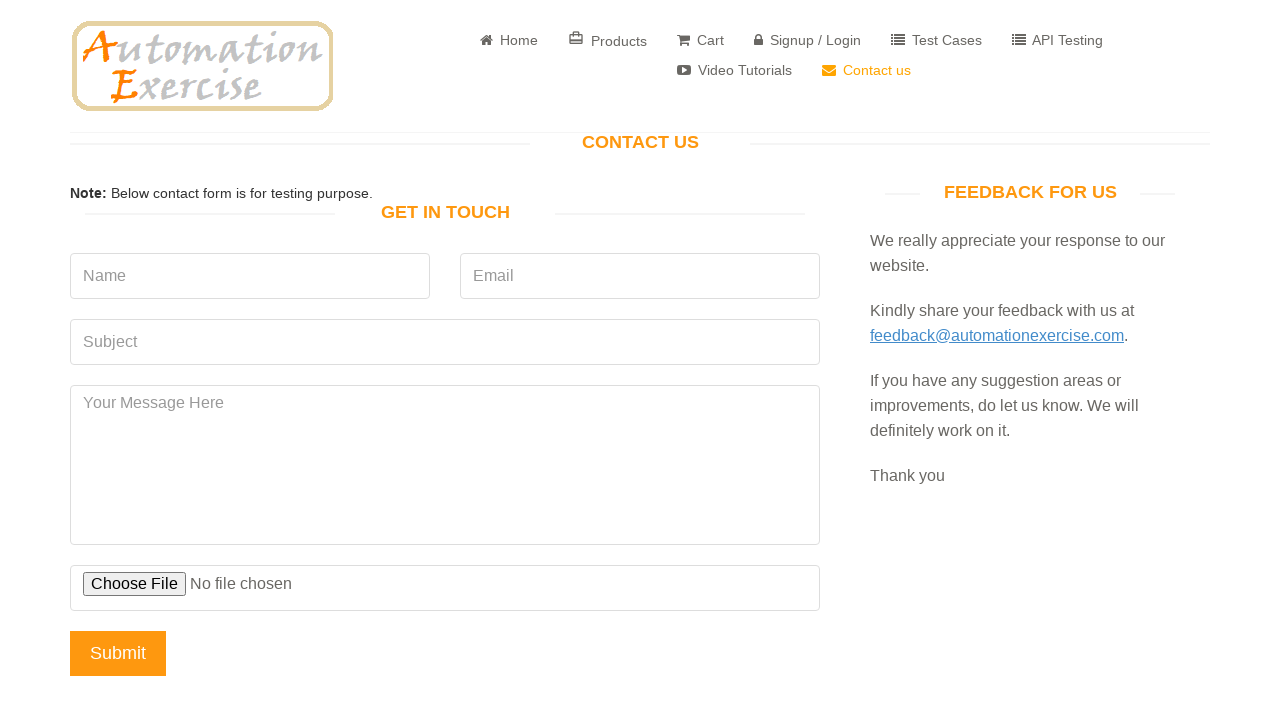

Contact Us page loaded - Get In Touch text found
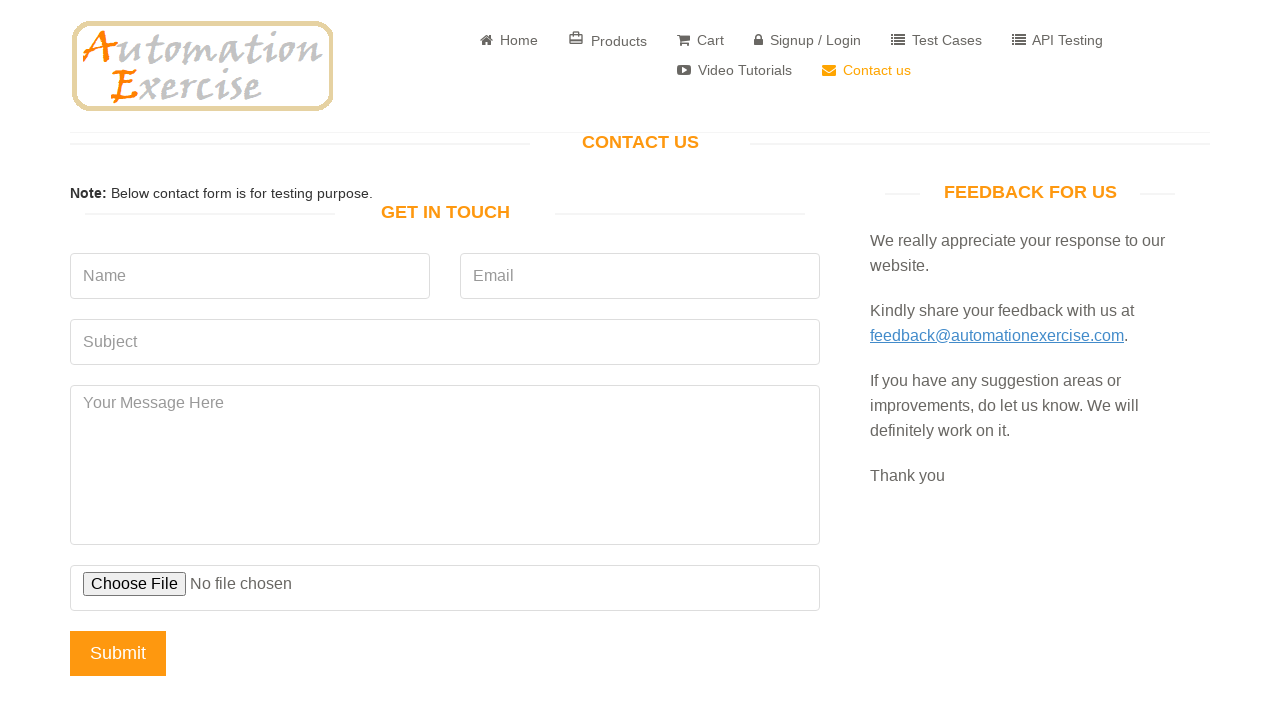

Filled name field with 'Mohammed' on input[name='name']
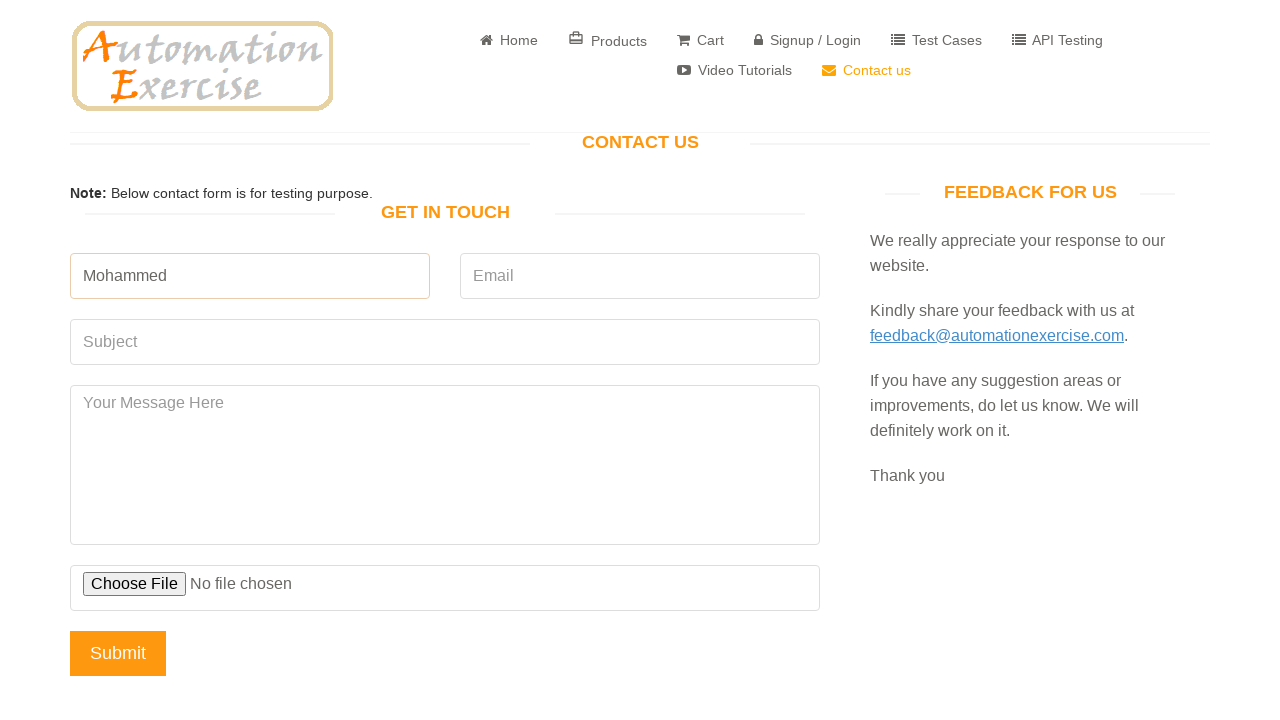

Filled email field with 'test12345@gmail.com' on input[name='email']
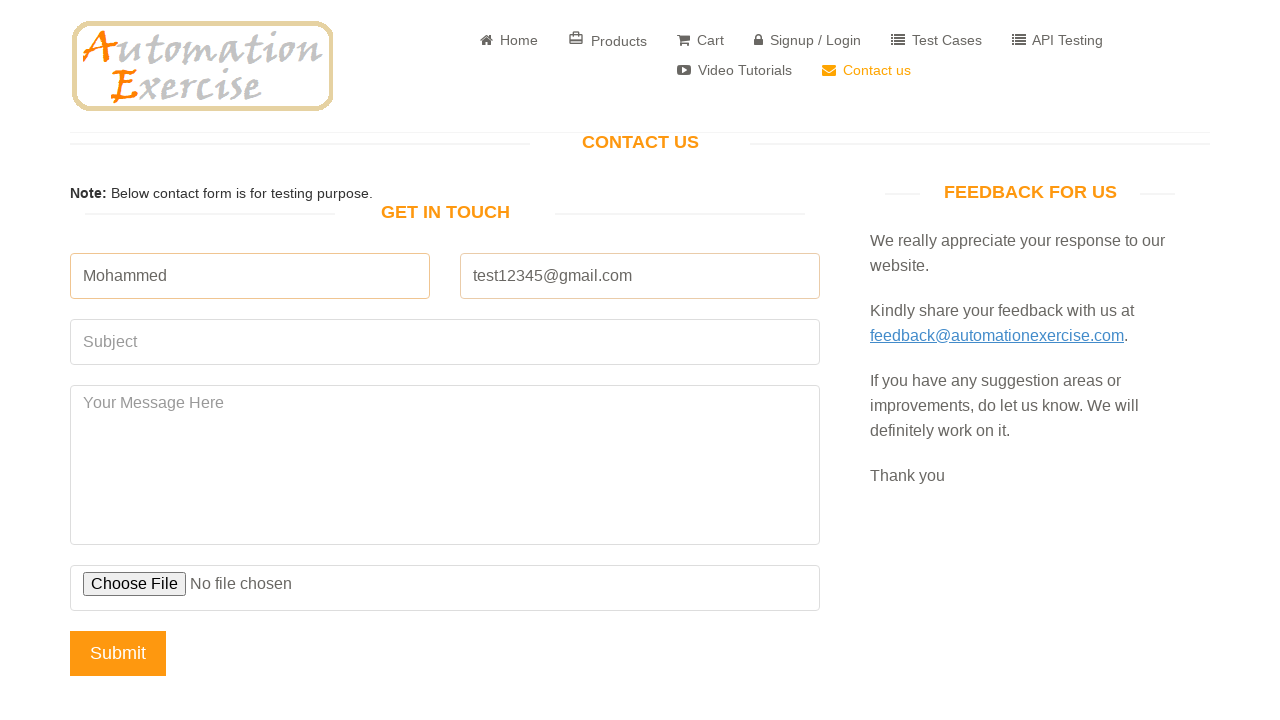

Filled subject field with 'Test' on input[name='subject']
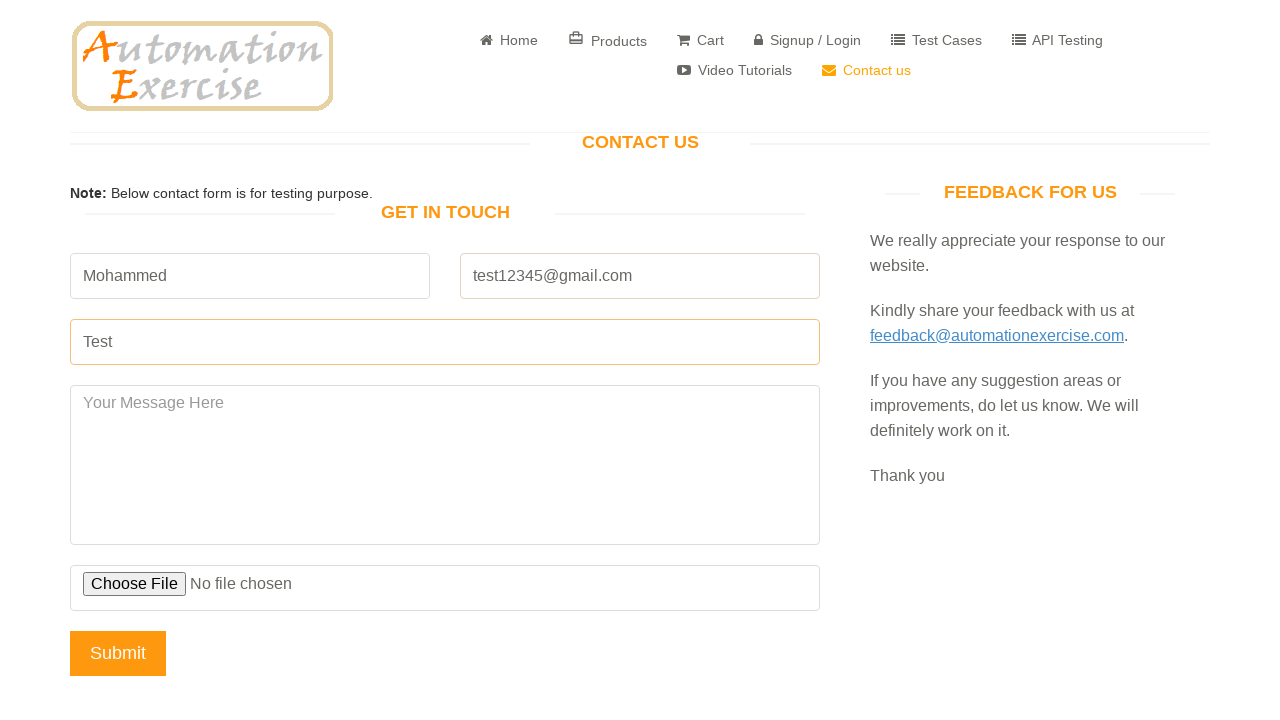

Filled message field with 'Welcome' on textarea[name='message']
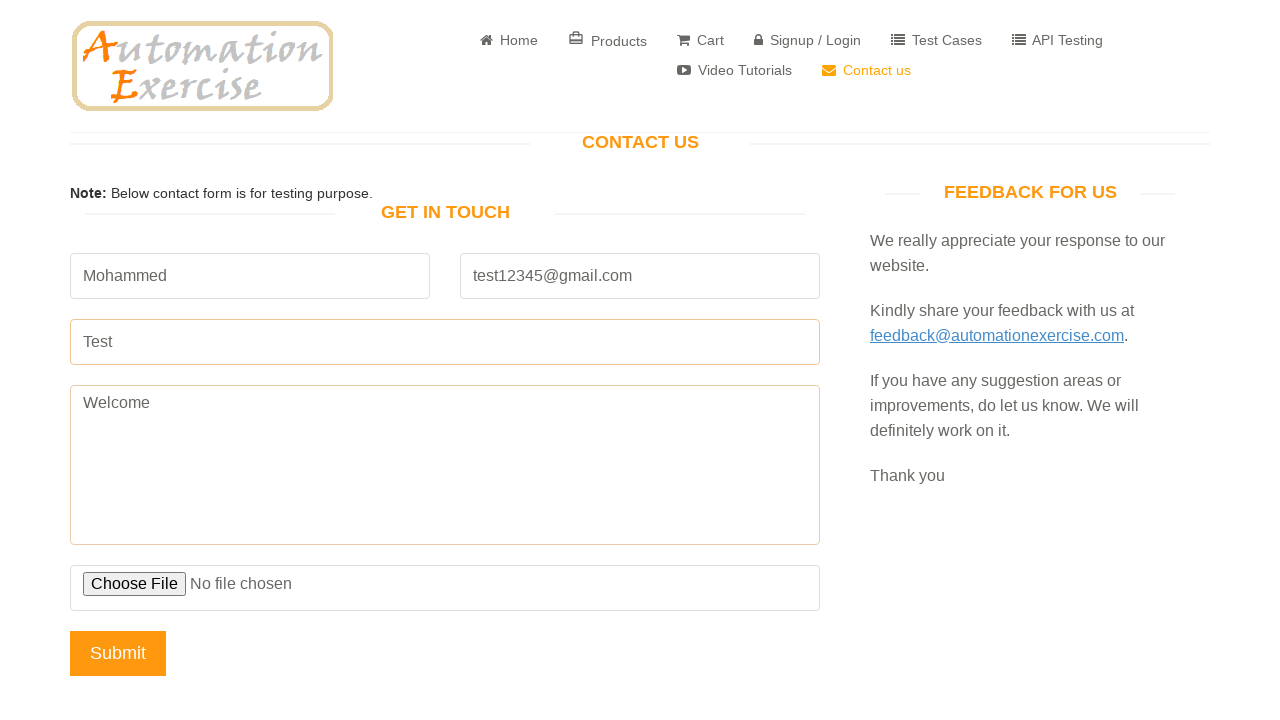

Set up dialog handler to accept alerts
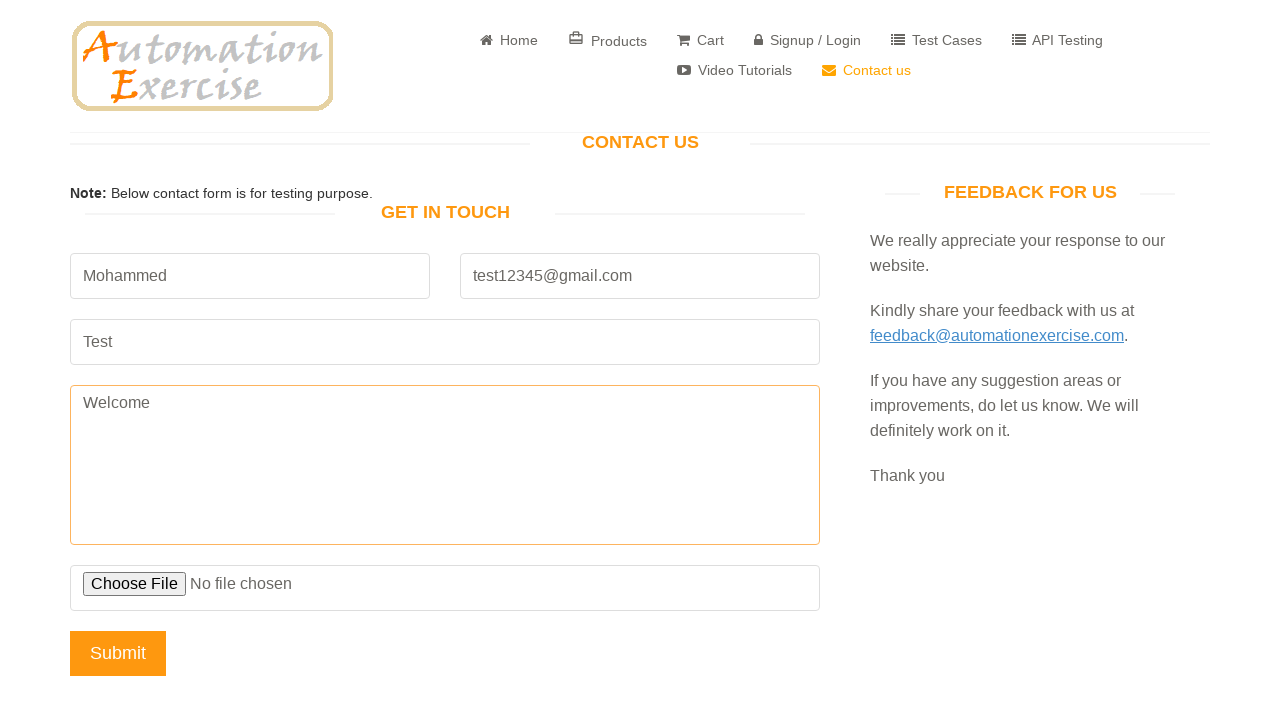

Clicked Submit button on contact form at (118, 653) on input[name='submit']
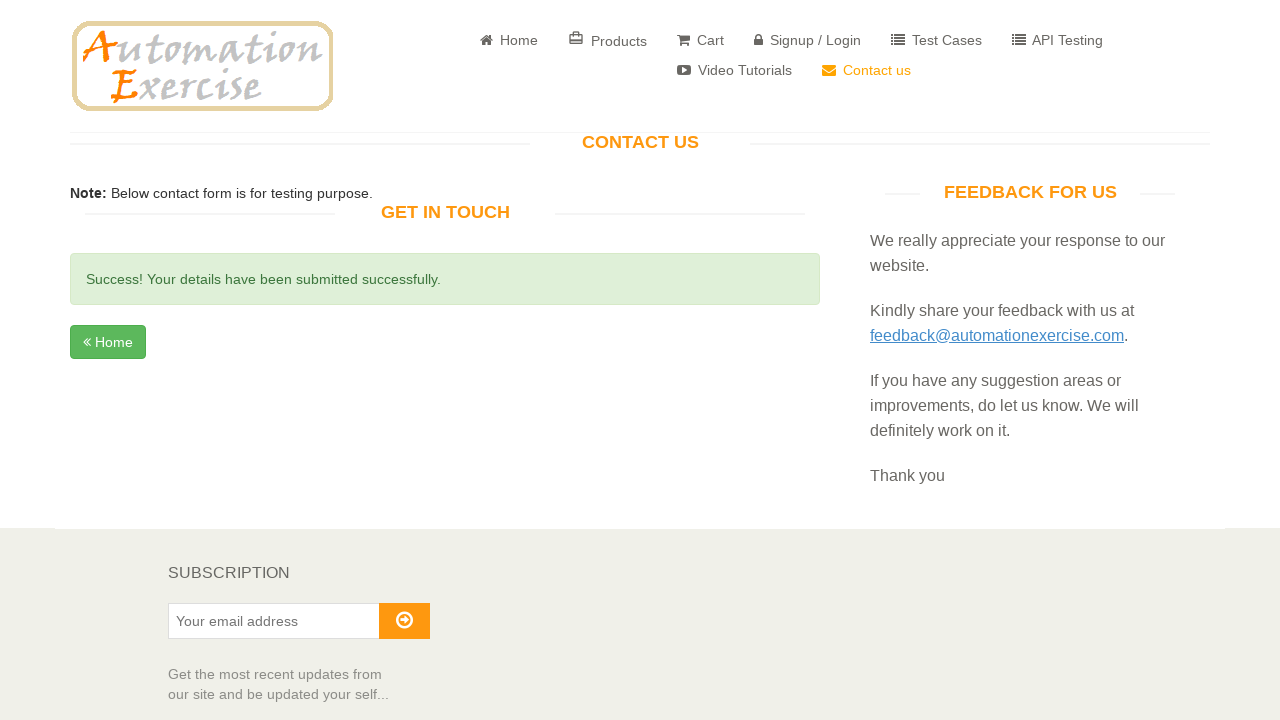

Form submission success message displayed
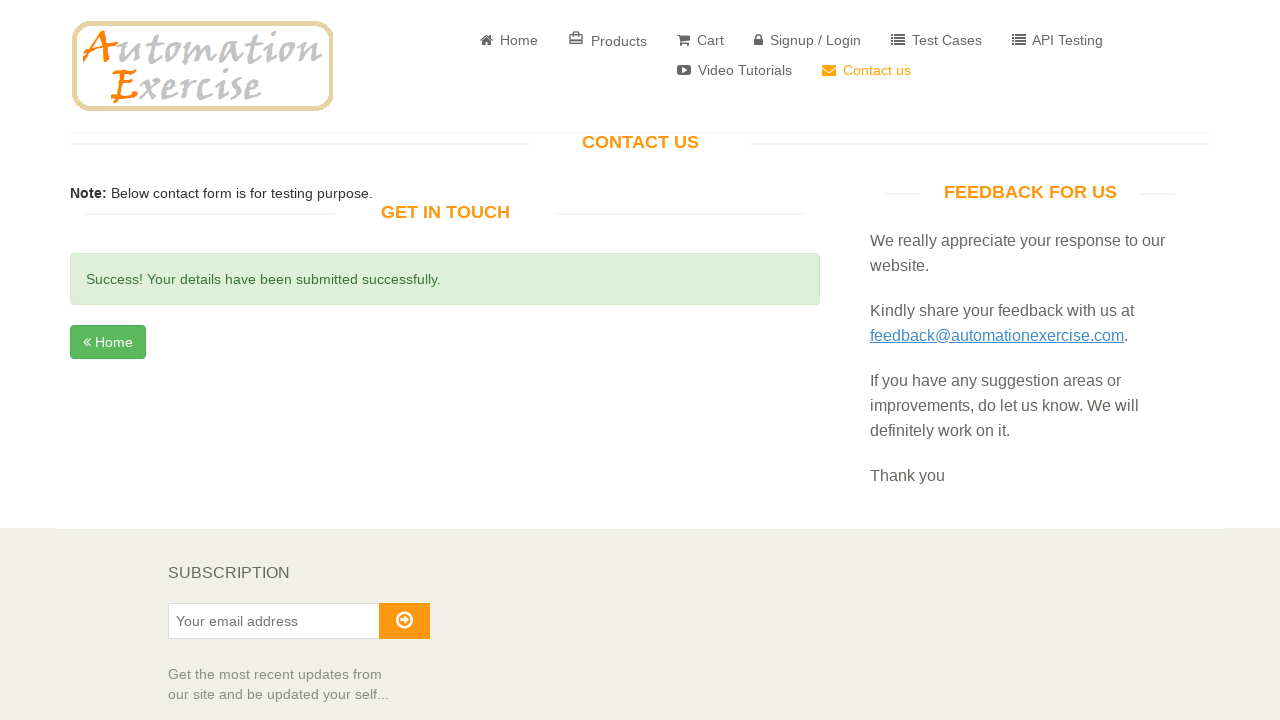

Clicked Home button to return to home page at (509, 40) on a:has-text('Home')
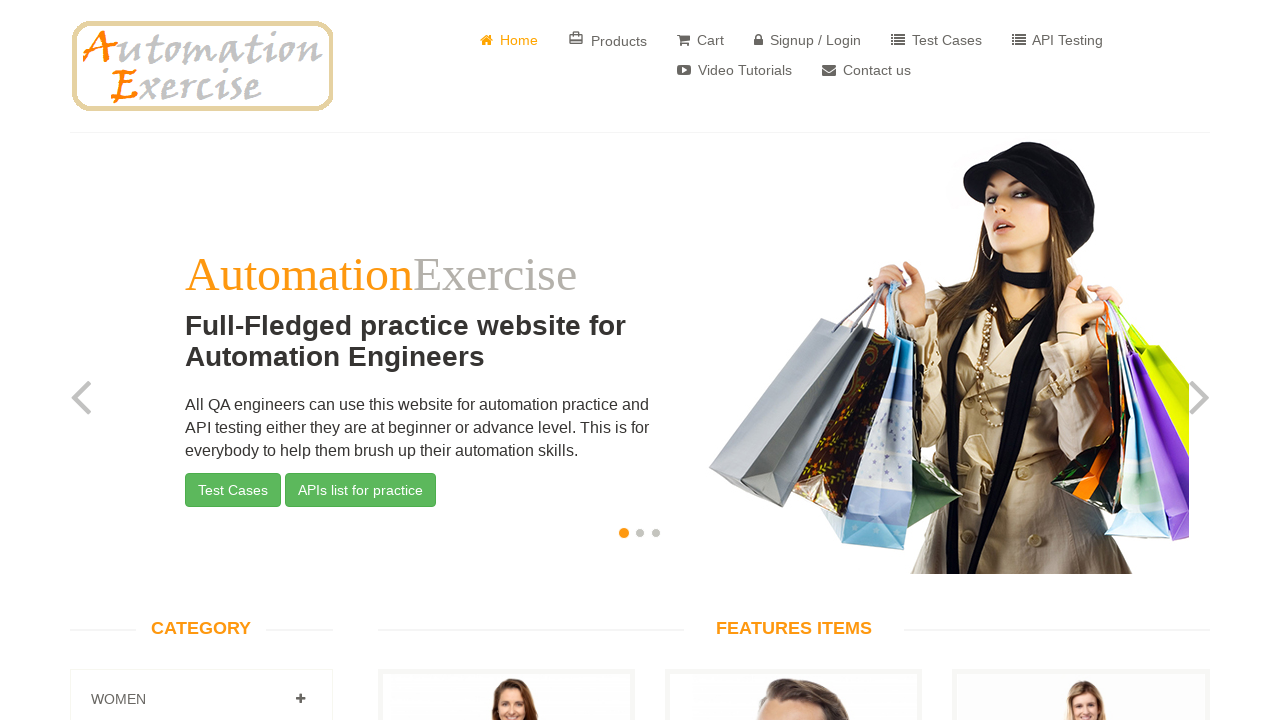

Returned to home page - Home text selector verified
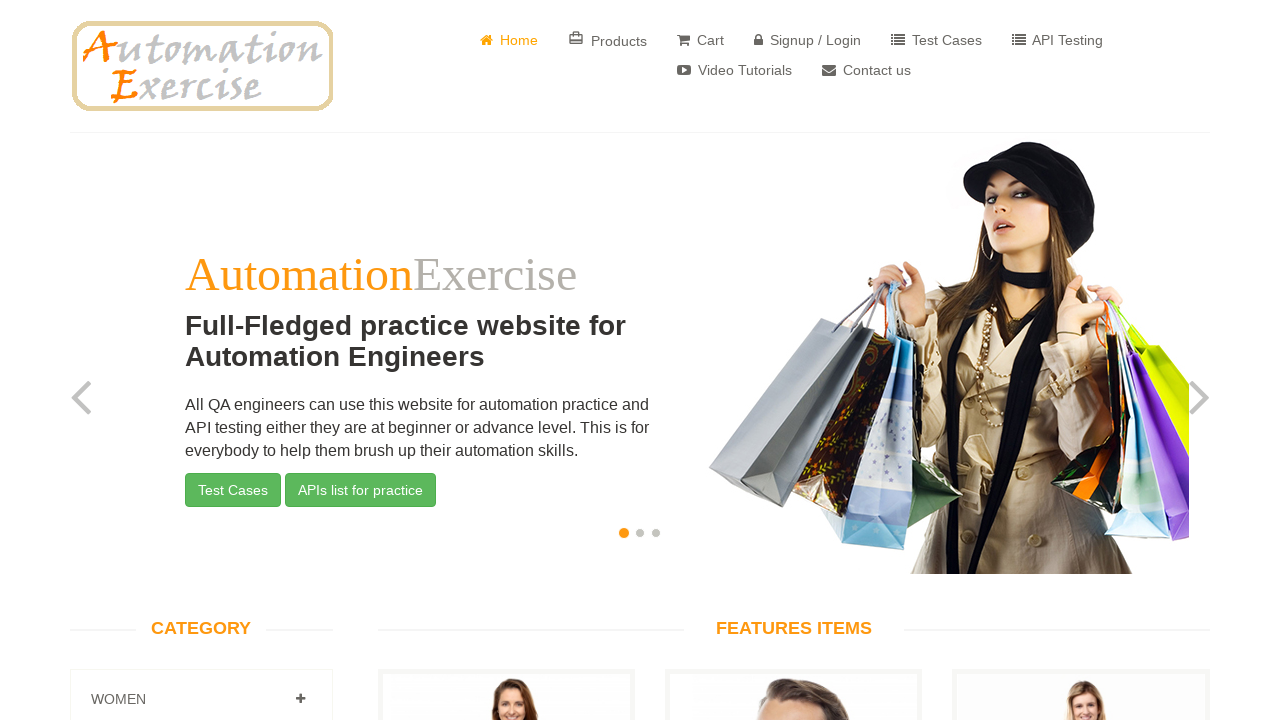

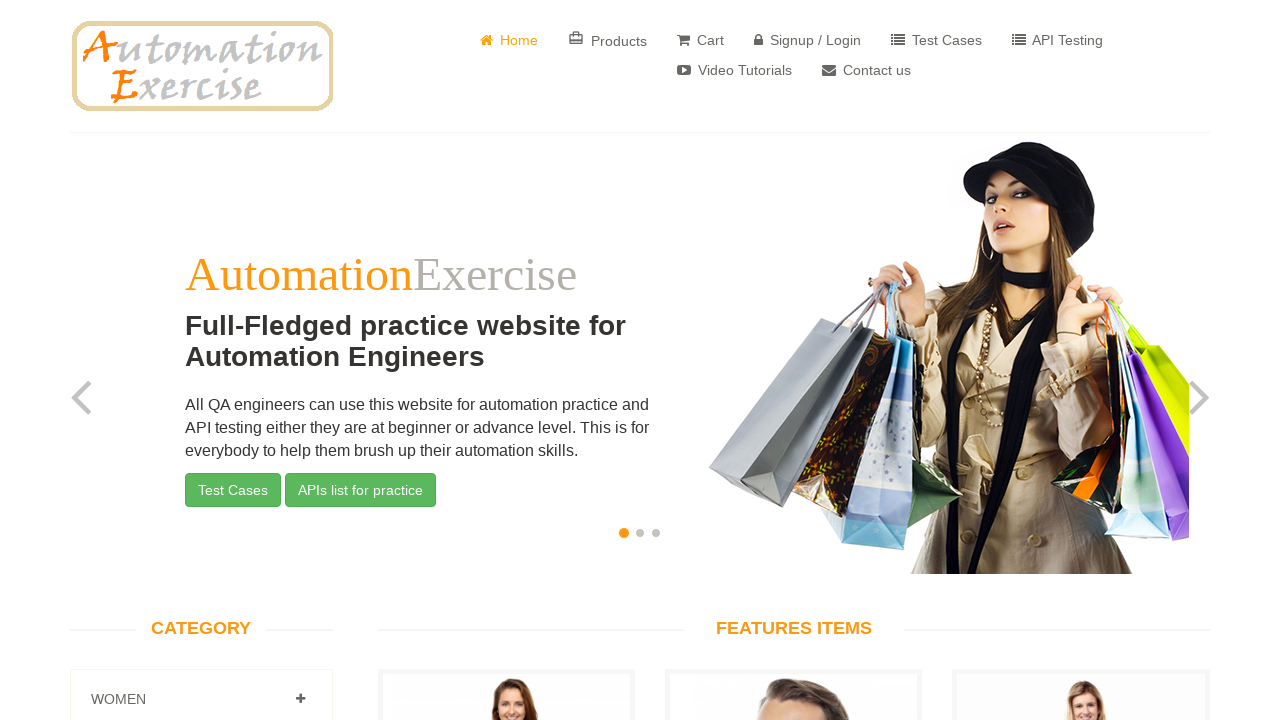